Navigates to W3Schools HTML tables page and verifies that Ernst Handel company is from Austria

Starting URL: https://www.w3schools.com/html/html_tables.asp

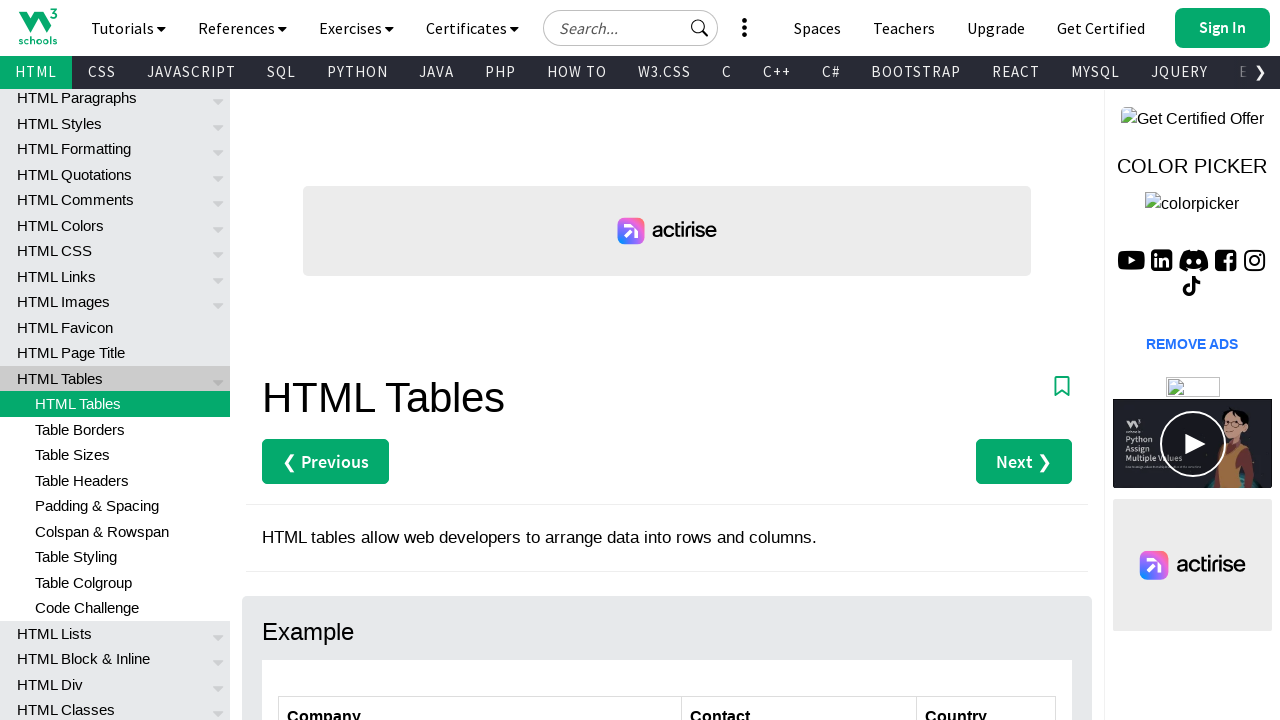

Navigated to W3Schools HTML tables page
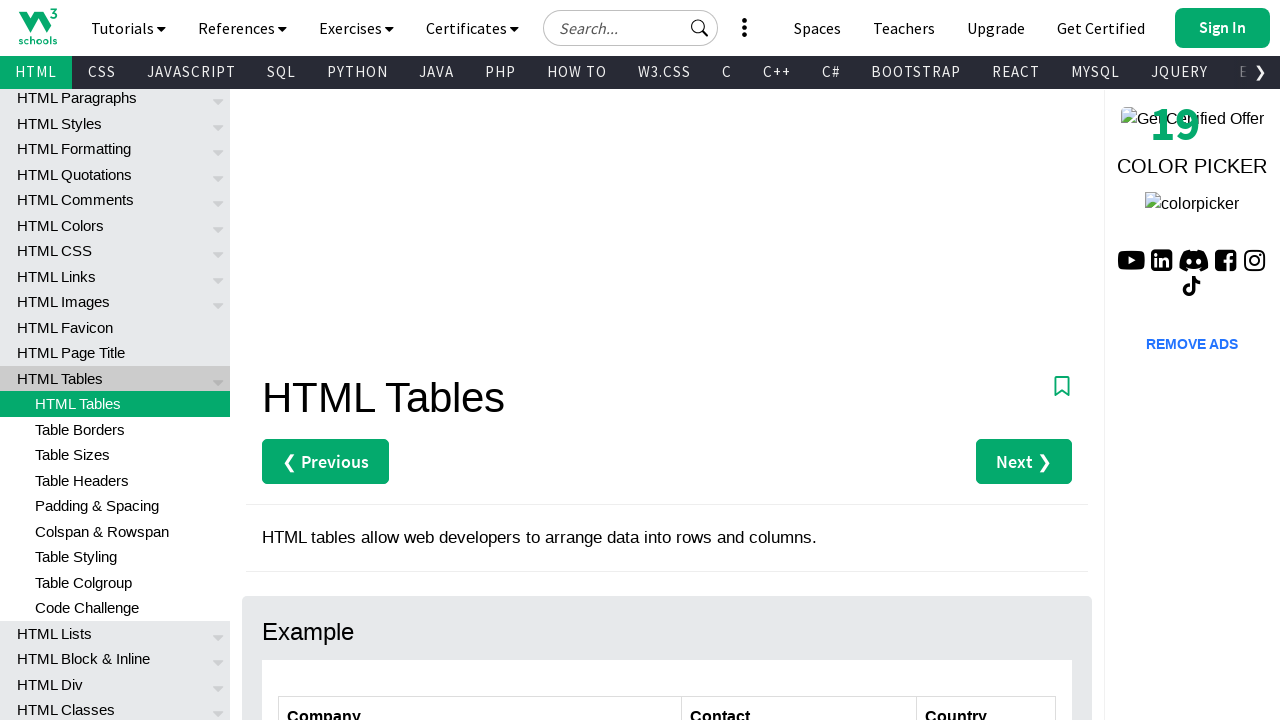

Waited for customers table to load
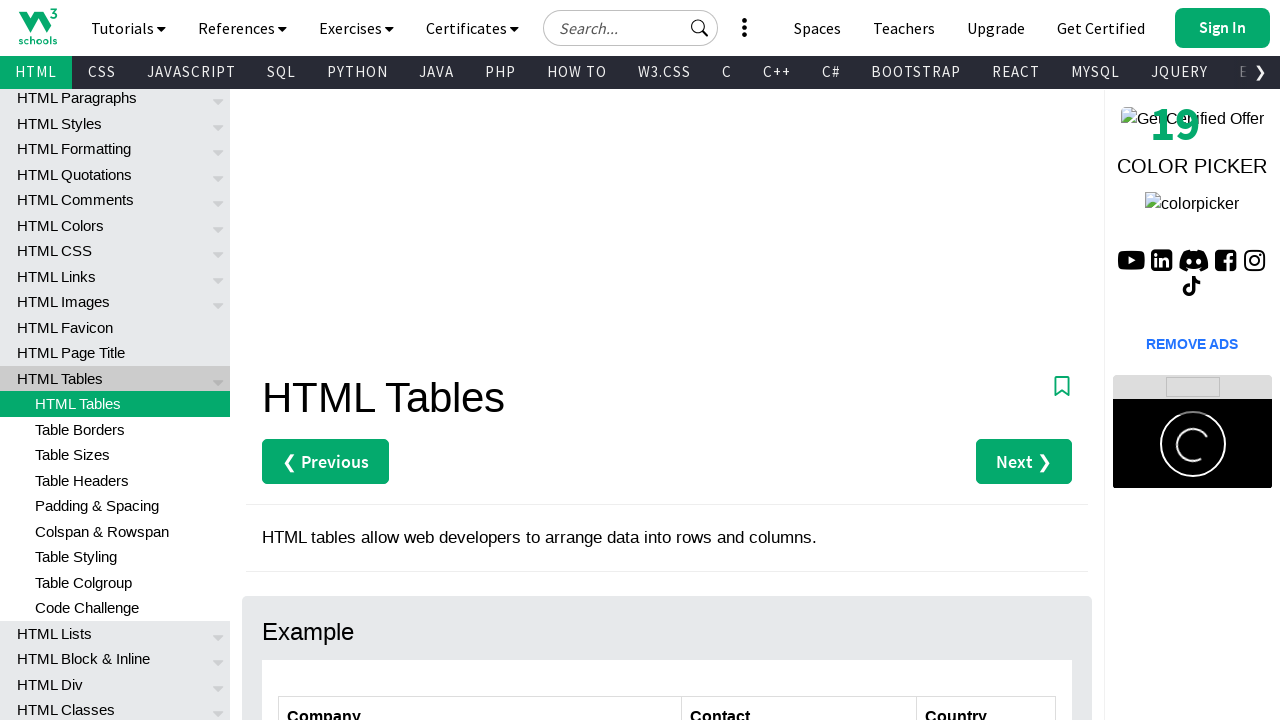

Located all rows in customers table
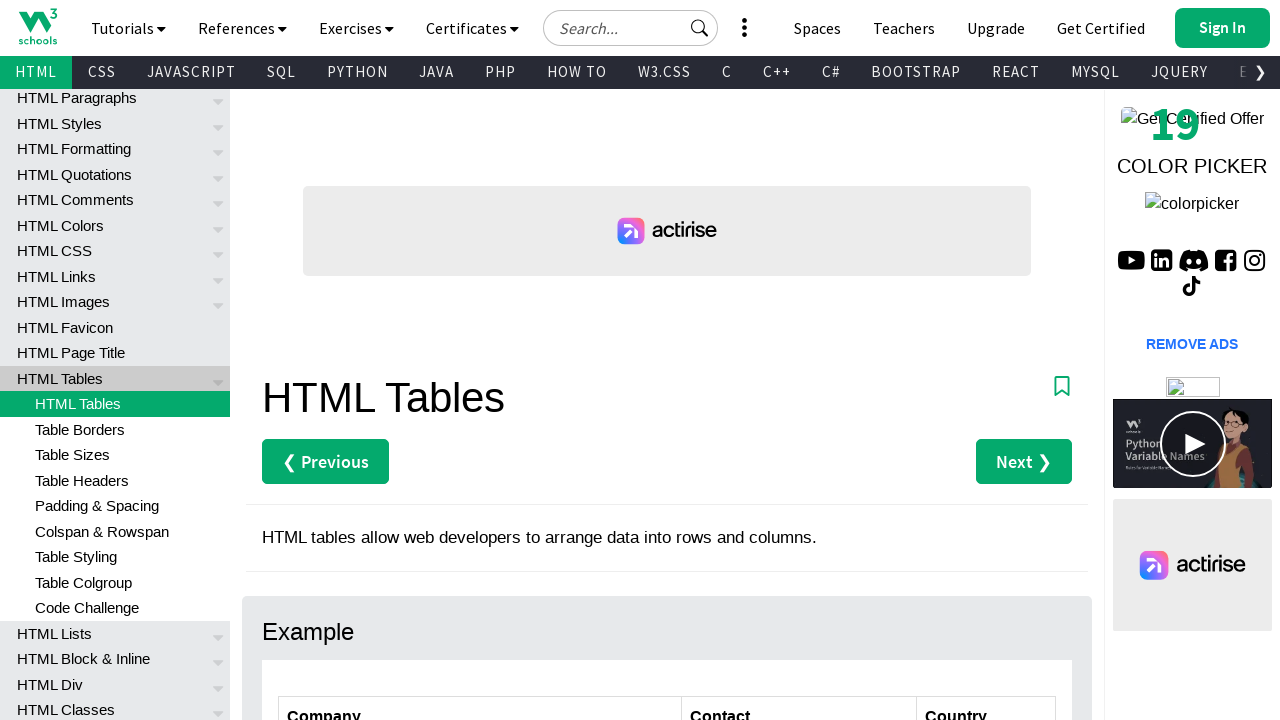

Retrieved text content from row 0
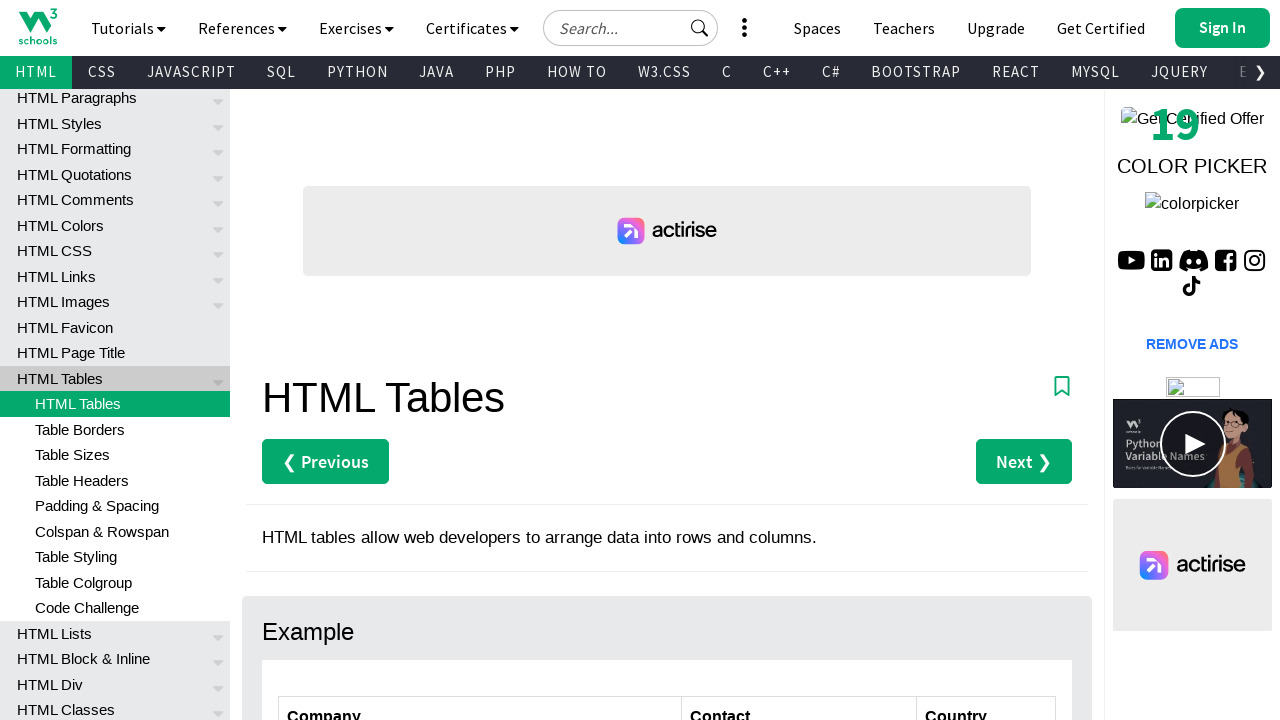

Retrieved text content from row 1
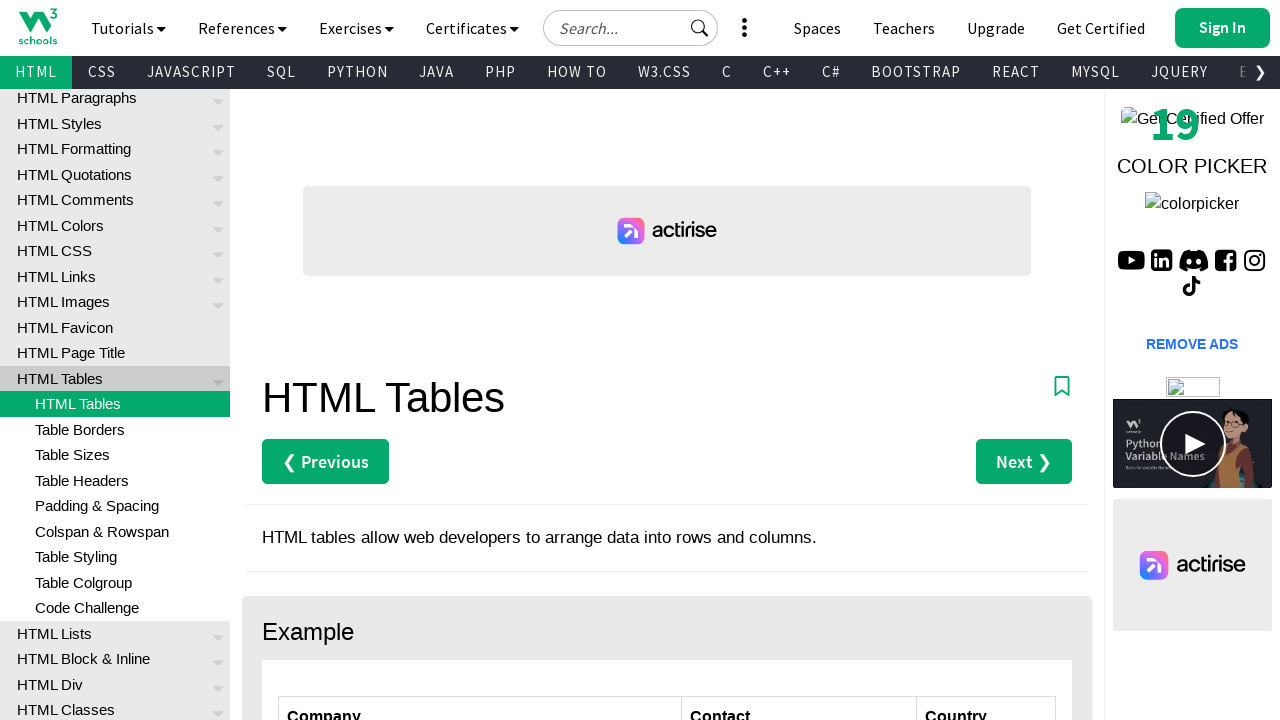

Retrieved text content from row 2
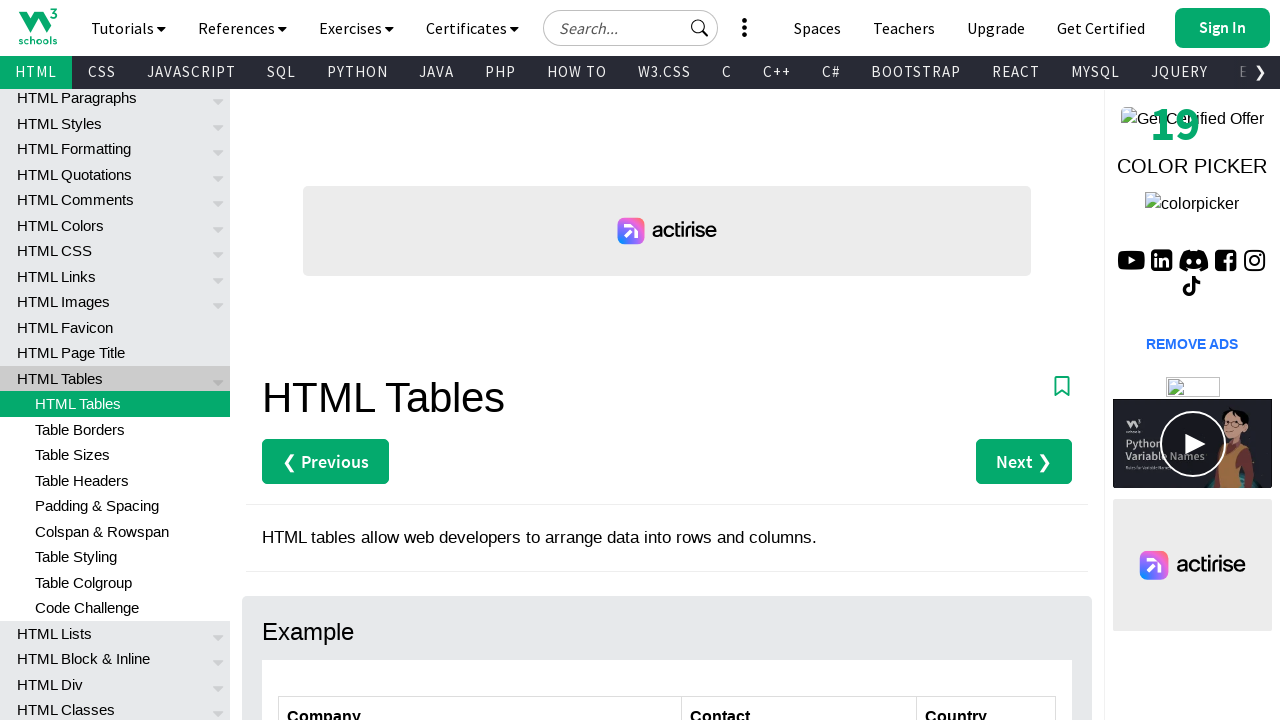

Retrieved text content from row 3
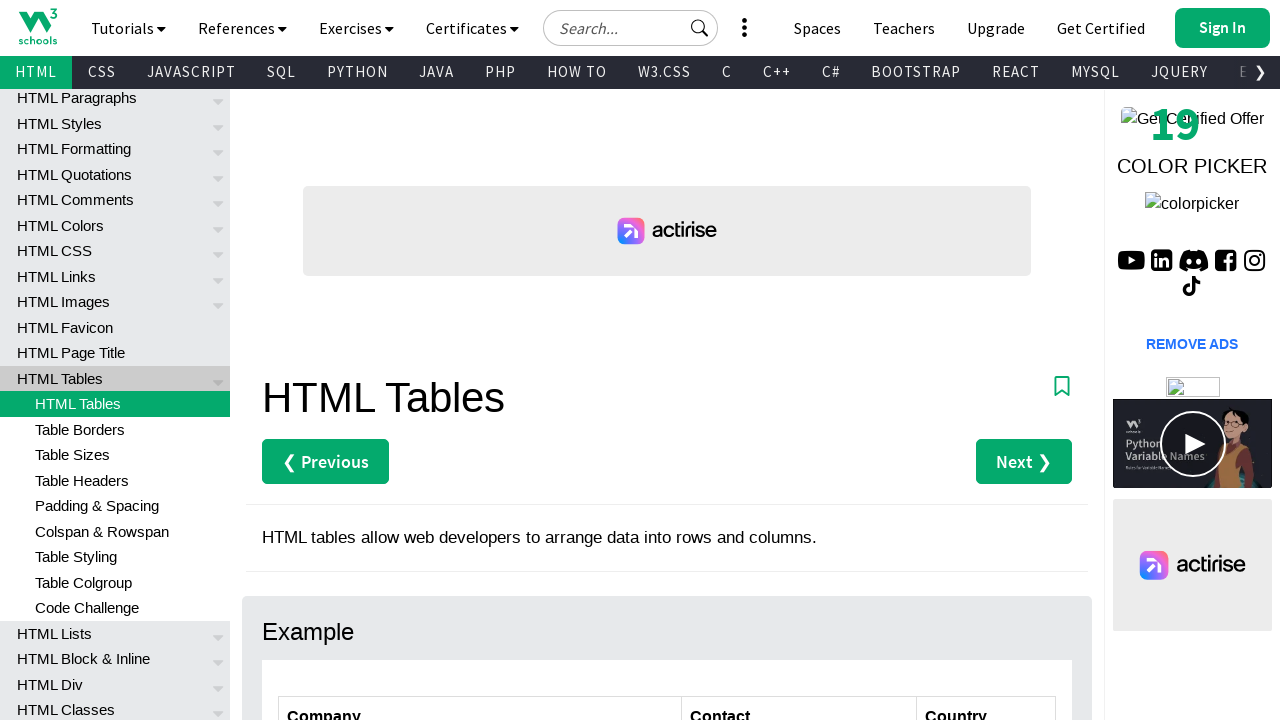

Verified Ernst Handel company is from Austria
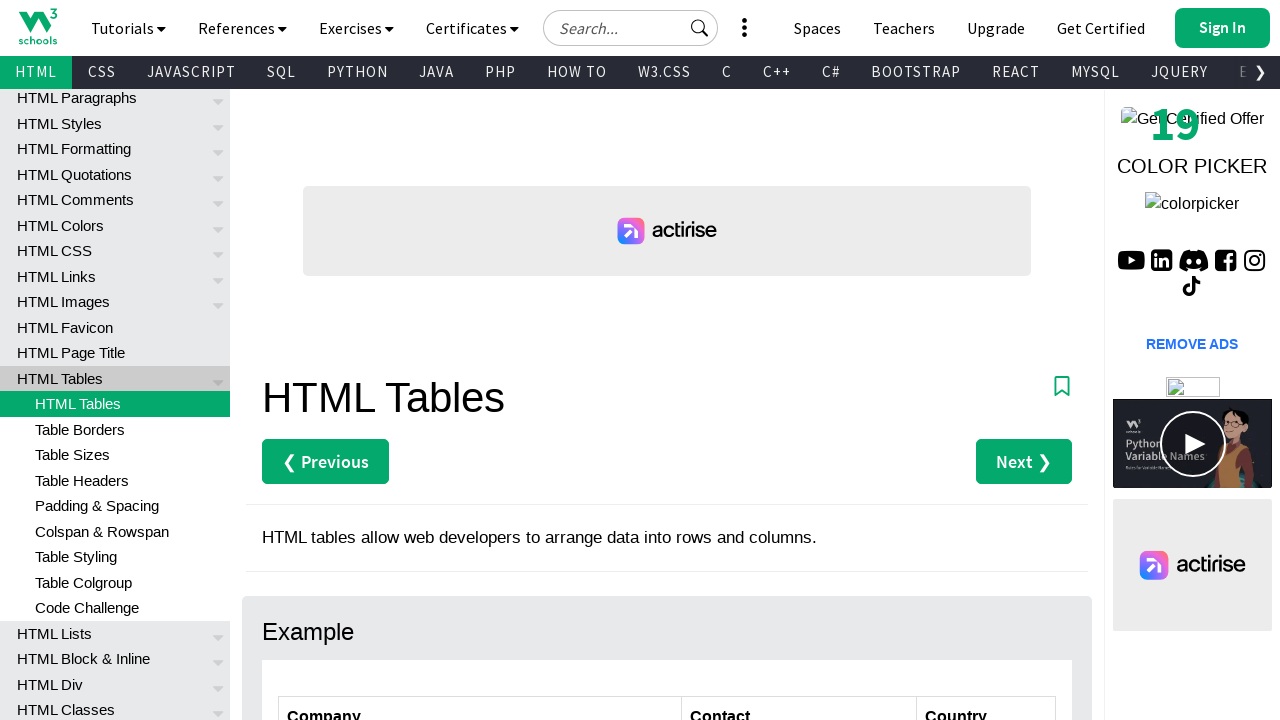

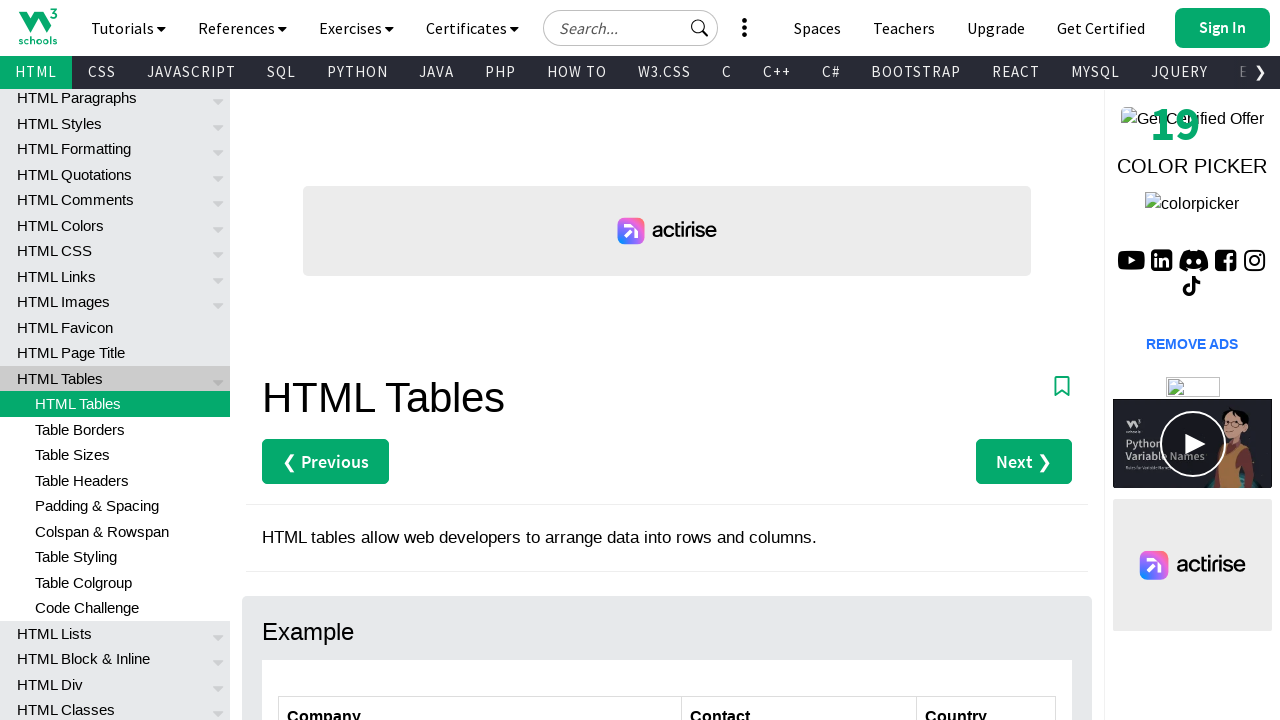